Navigates to WiseQuarter homepage, refreshes the page, and verifies that the URL contains "wisequarter"

Starting URL: https://www.wisequarter.com

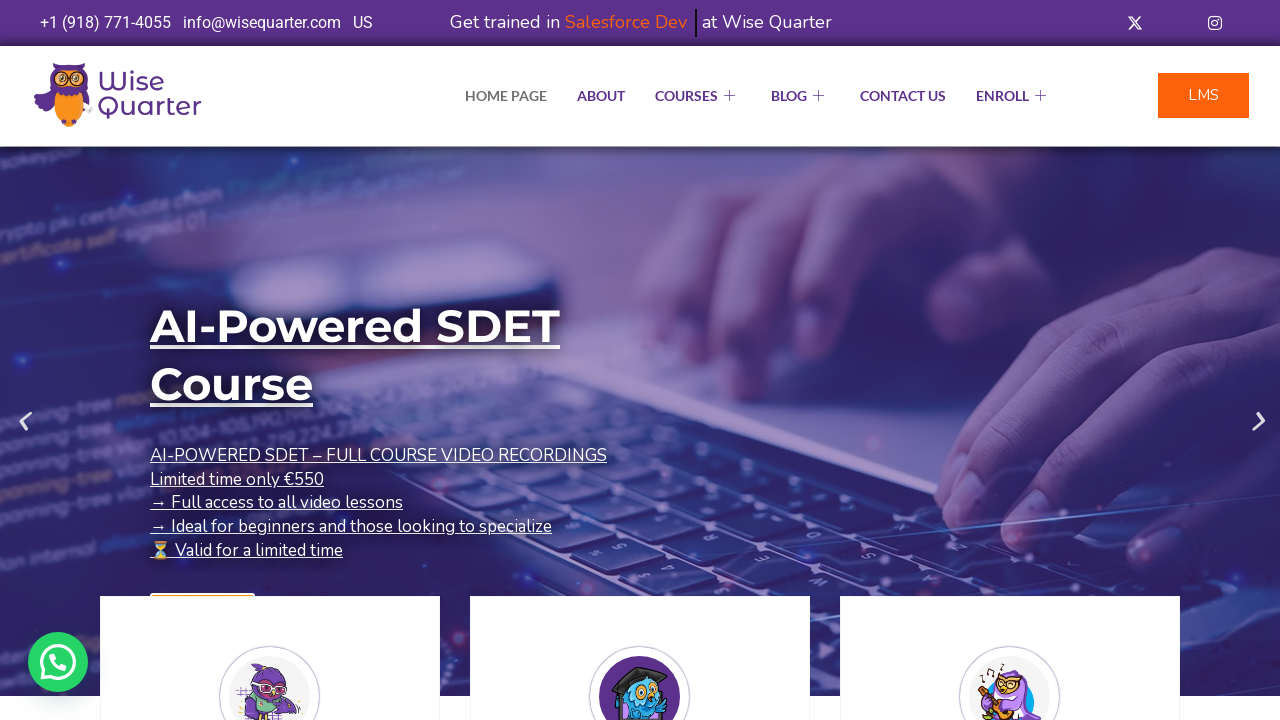

Waited for initial page load (domcontentloaded)
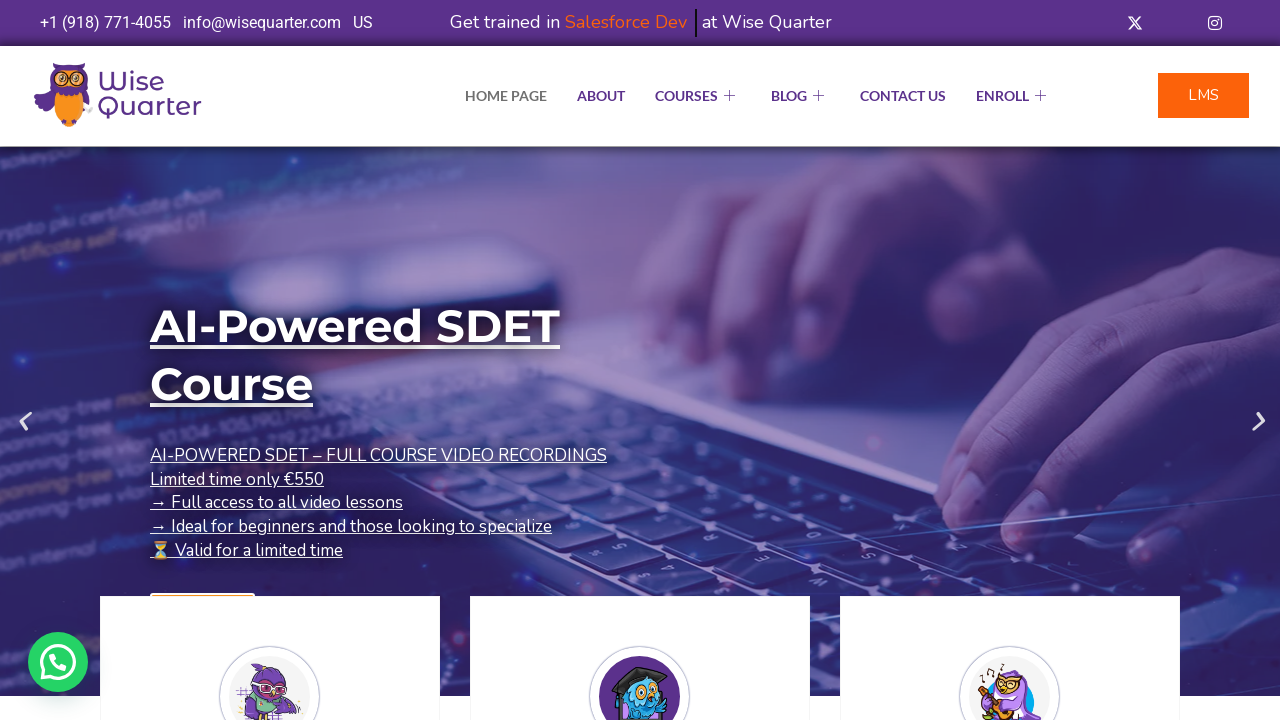

Refreshed the WiseQuarter homepage
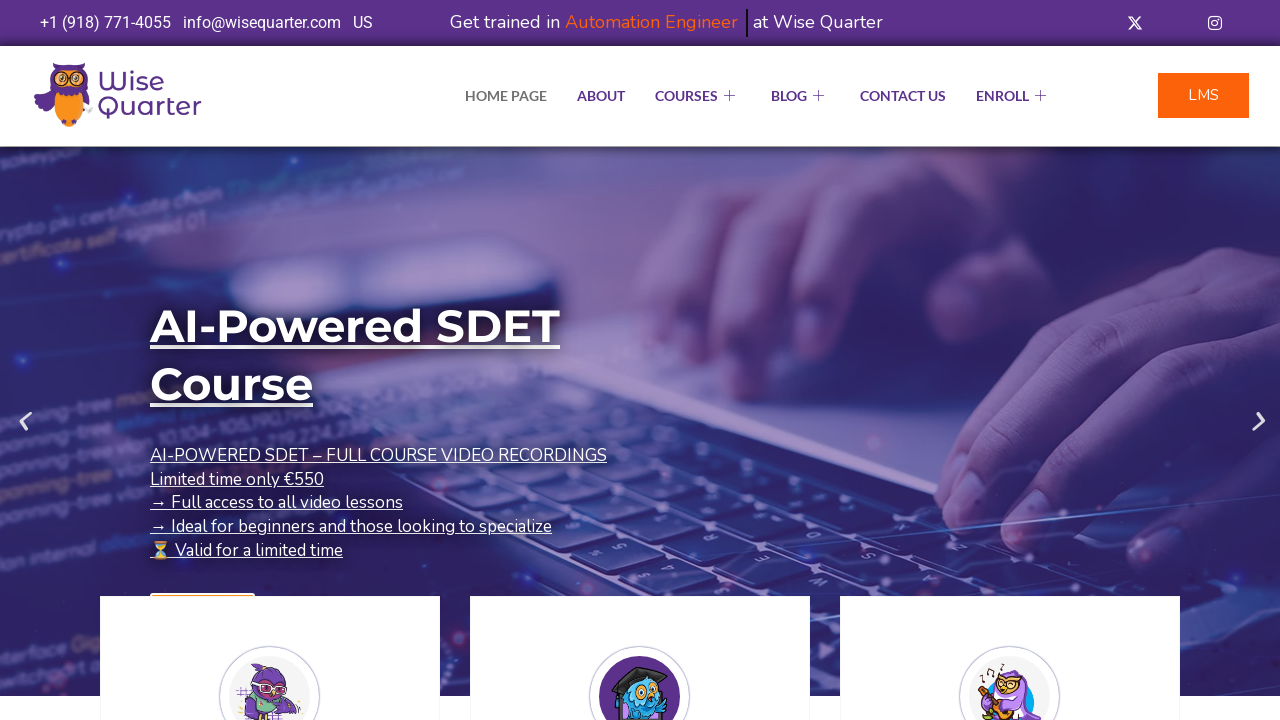

Waited for page reload to complete (domcontentloaded)
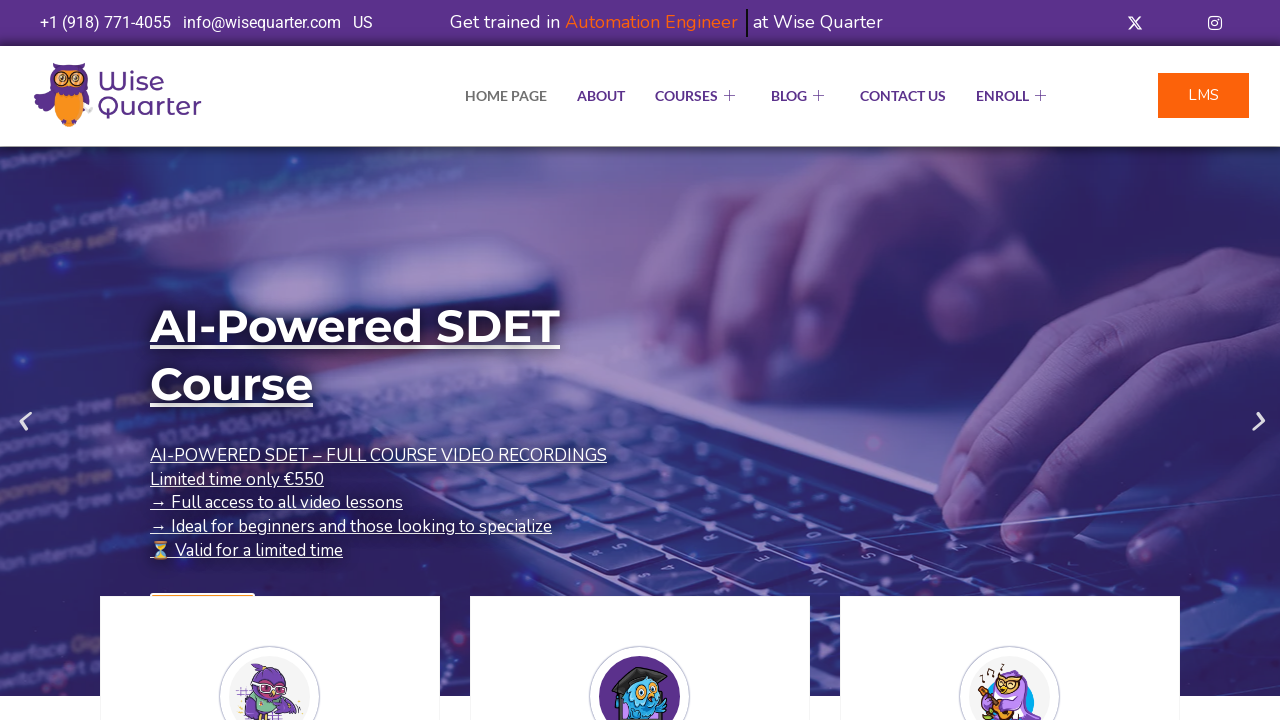

Verified URL contains 'wisequarter': https://wisequarter.com/
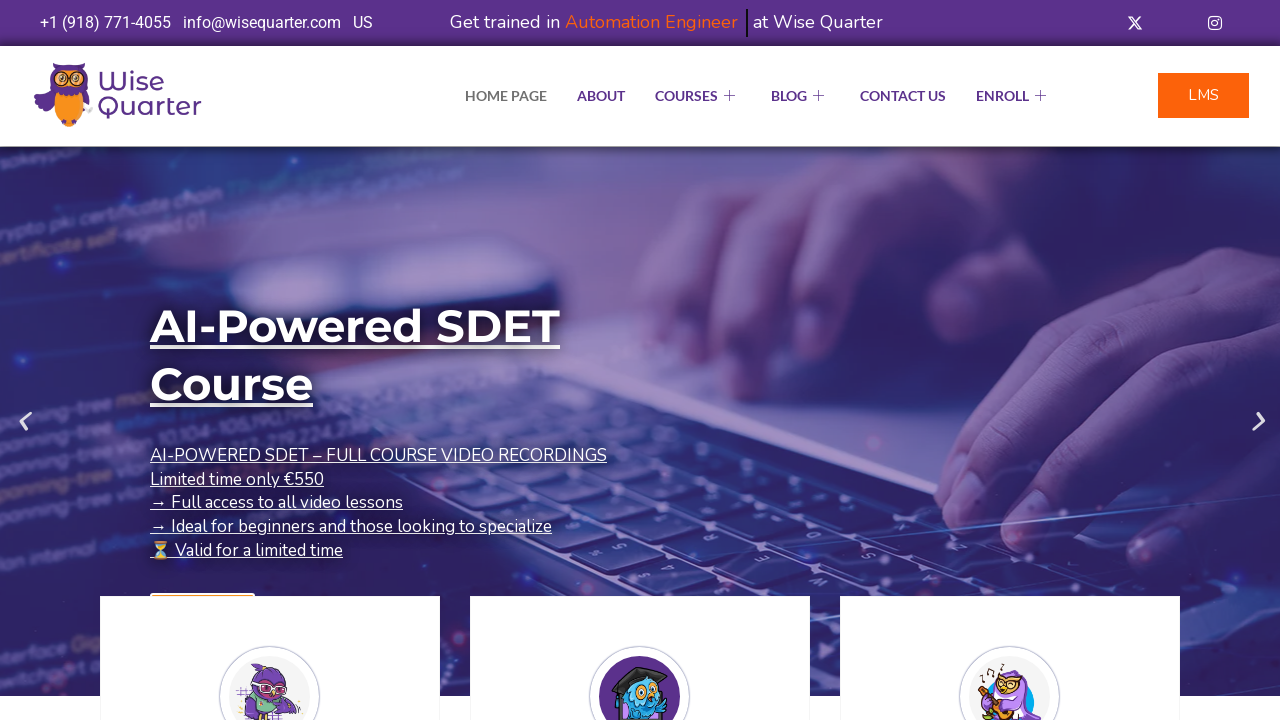

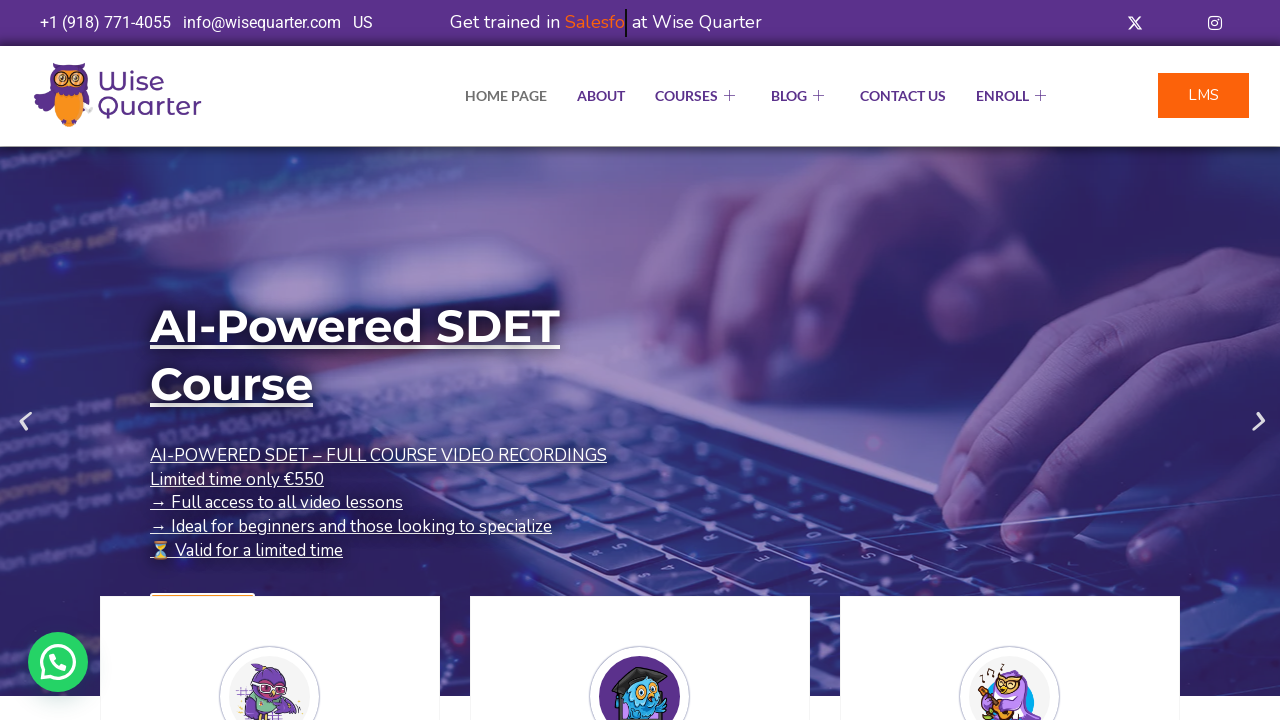